Tests successful contact form submission by filling all required fields and verifying success message

Starting URL: http://jupiter.cloud.planittesting.com

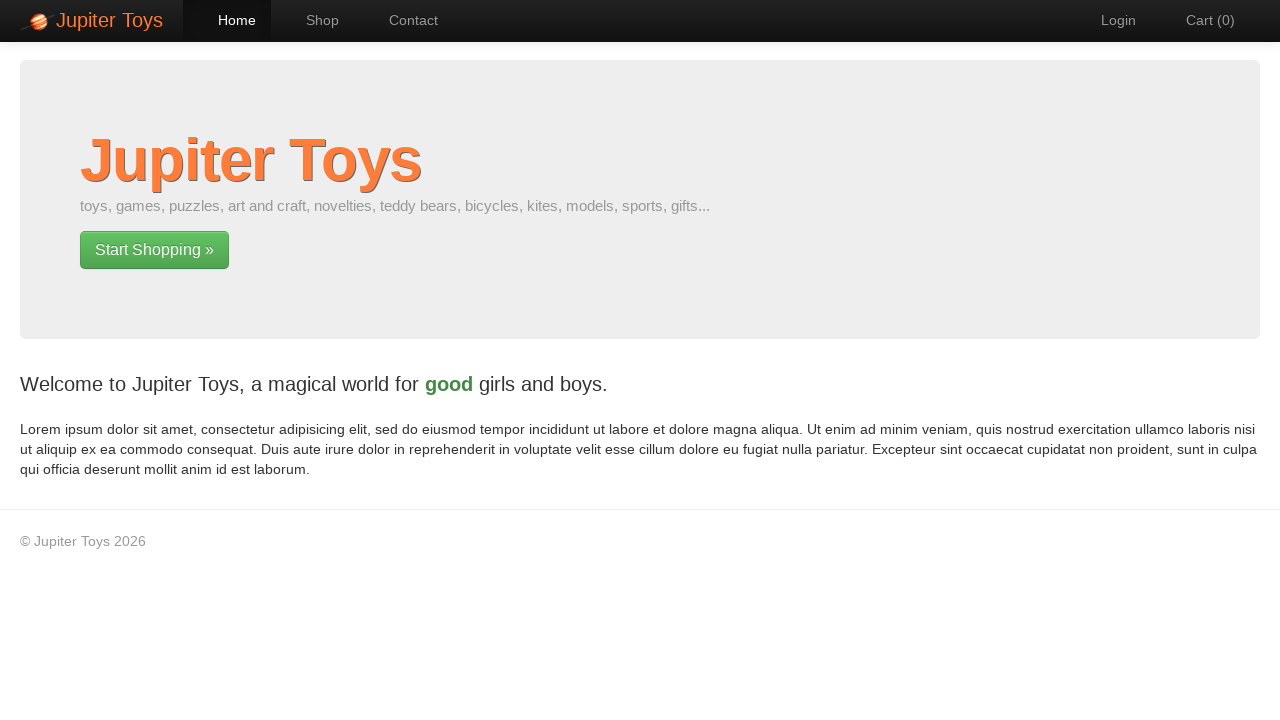

Clicked Contact link to navigate to contact form page at (404, 20) on xpath=//a[contains(text(),'Contact')]
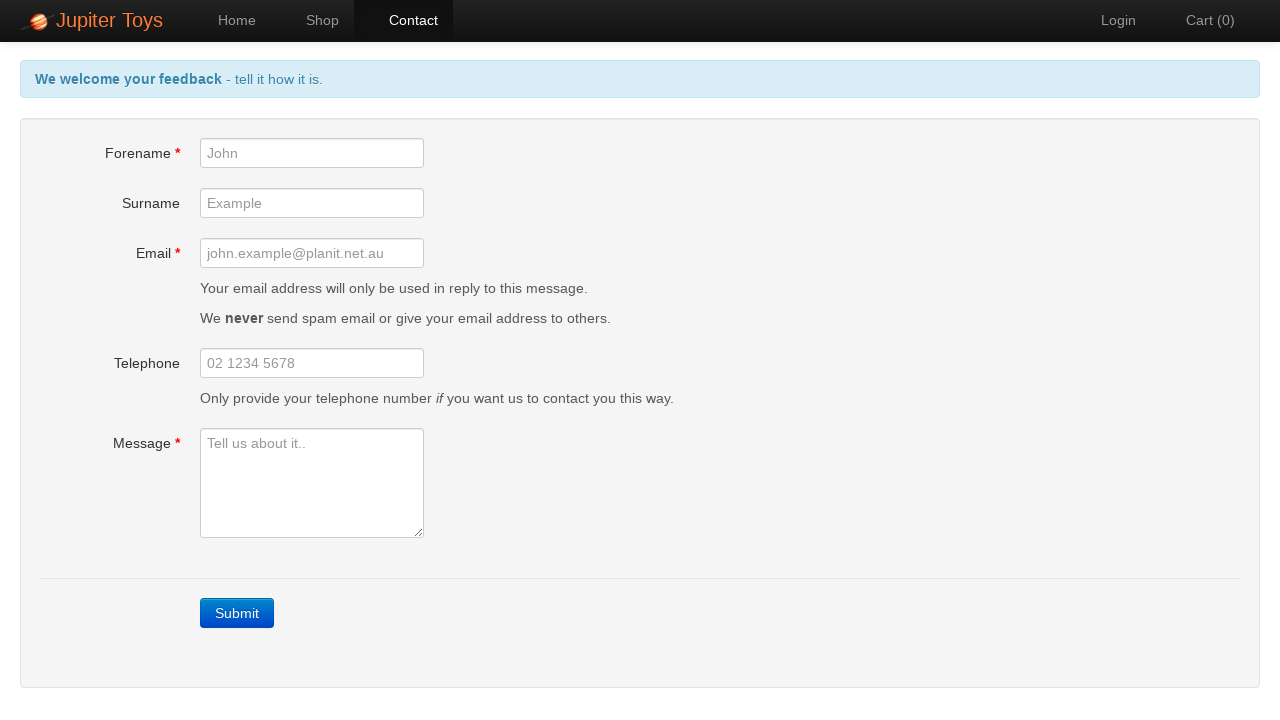

Filled forename field with 'John' on //input[@id='forename']
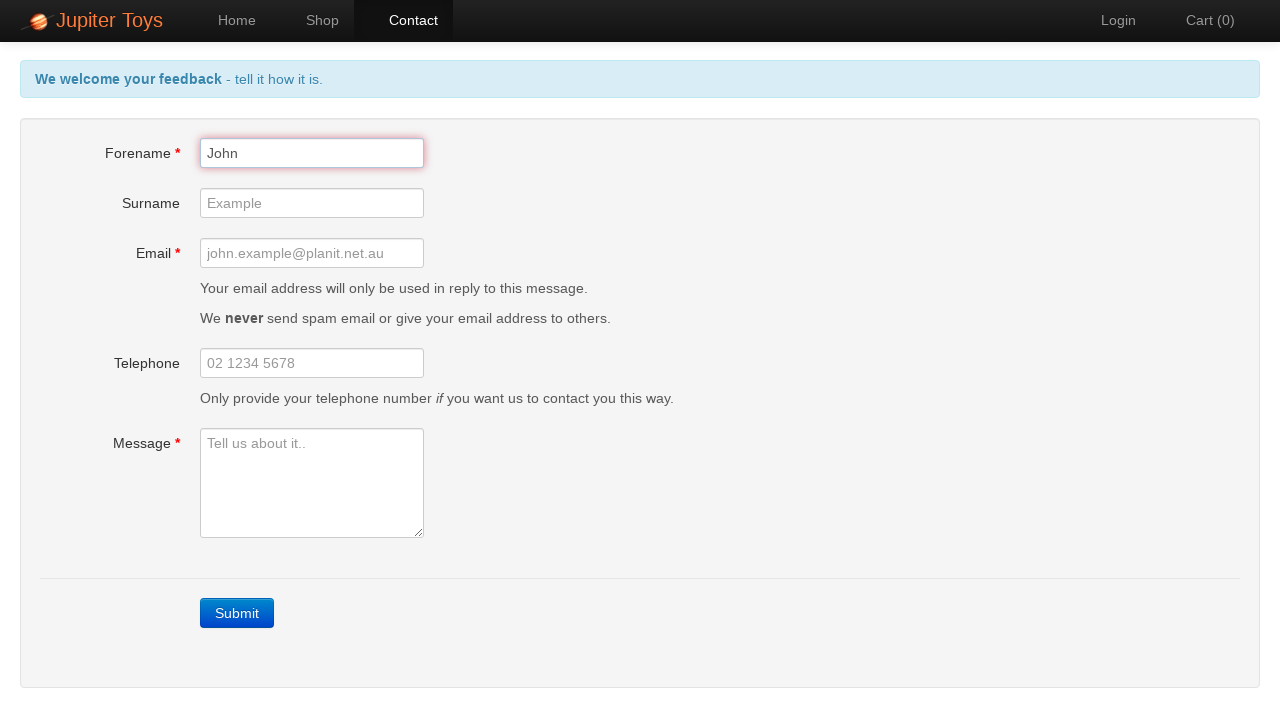

Filled email field with 'john.doe@example.com' on //input[@id='email']
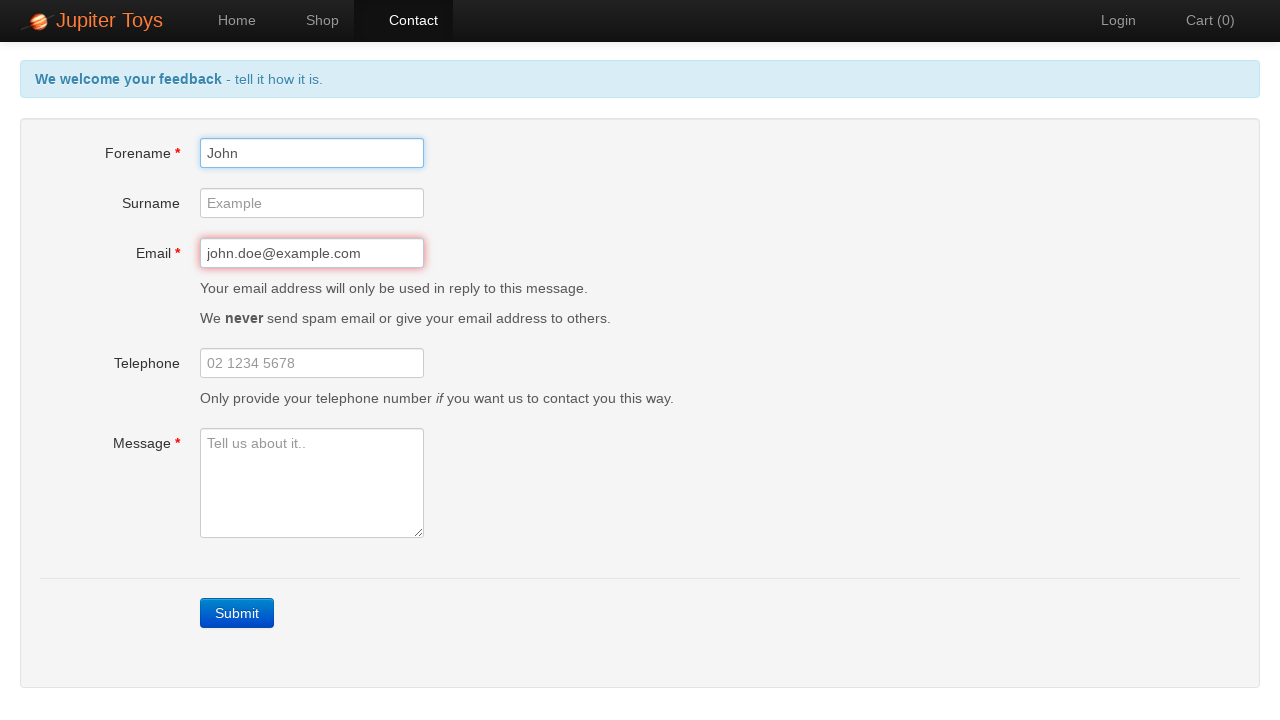

Filled message field with 'This is a test message' on //textarea[@id='message']
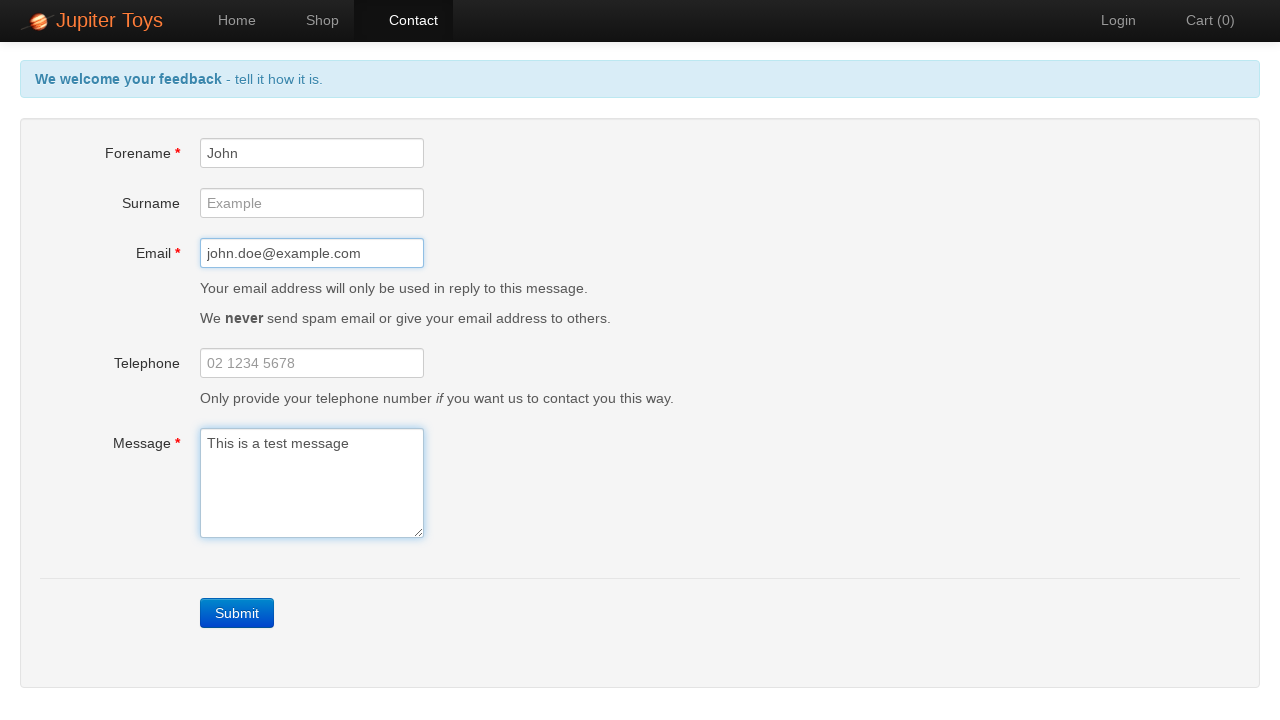

Clicked Submit button to submit the contact form at (237, 613) on xpath=//a[contains(text(),'Submit')]
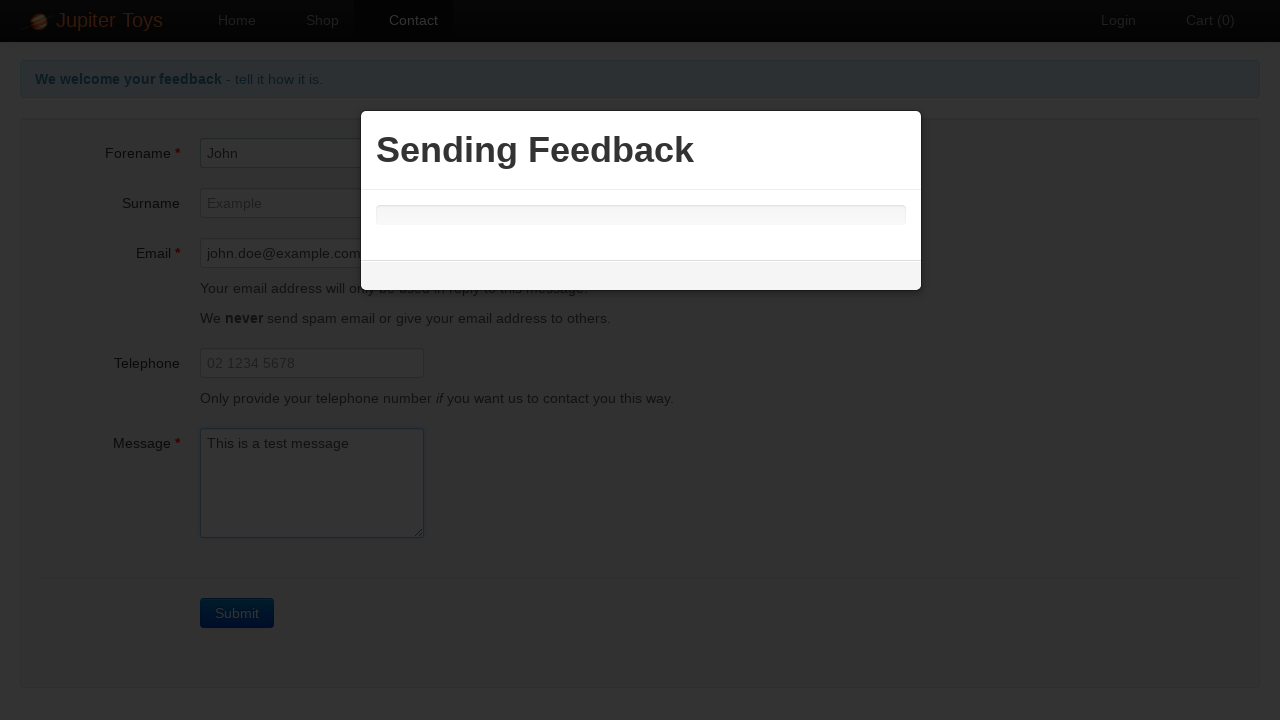

Success message appeared confirming form submission
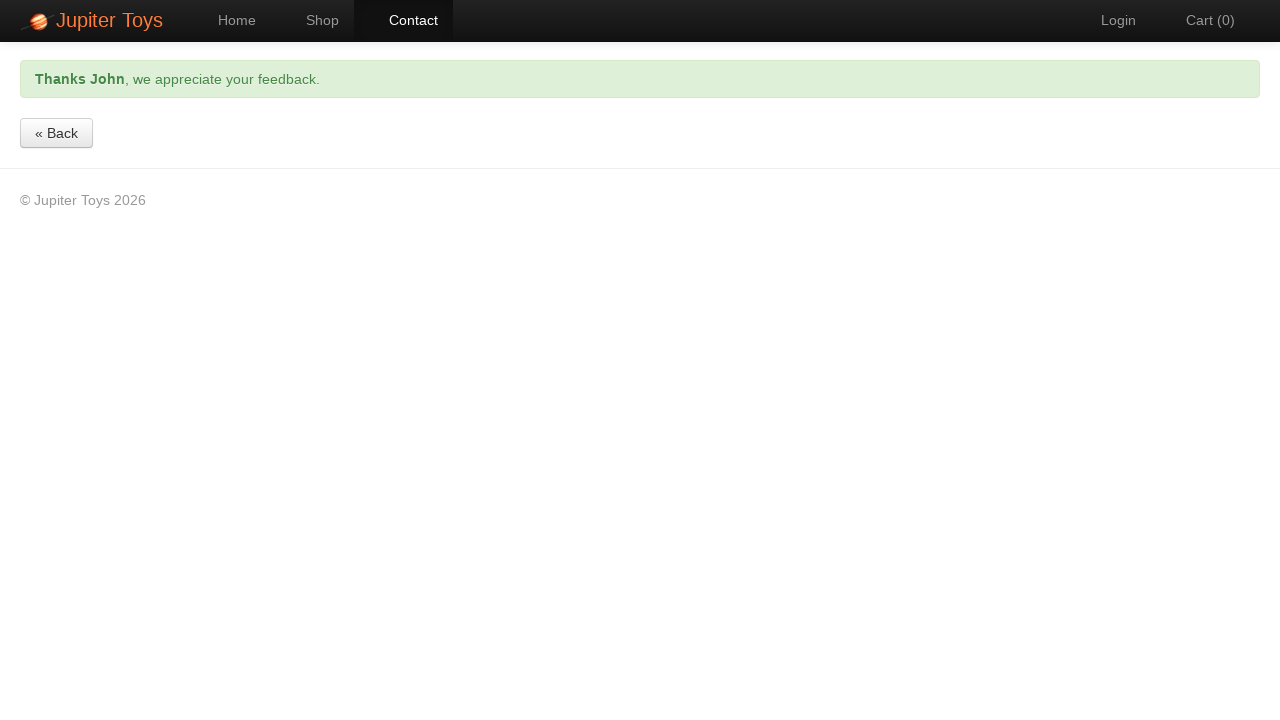

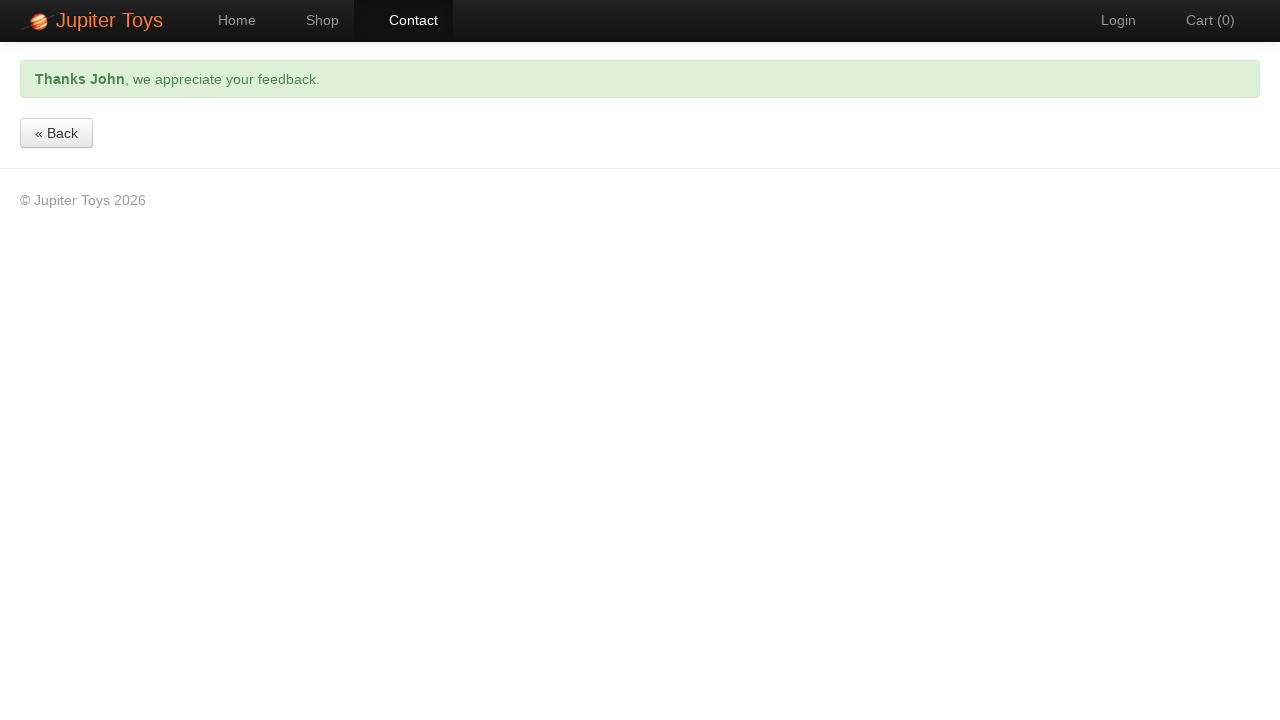